Searches for a car model on iCarros Brazilian car marketplace by entering "Opala" in the model search field and submitting the search to view results.

Starting URL: https://www.icarros.com.br/principal/index.jsp

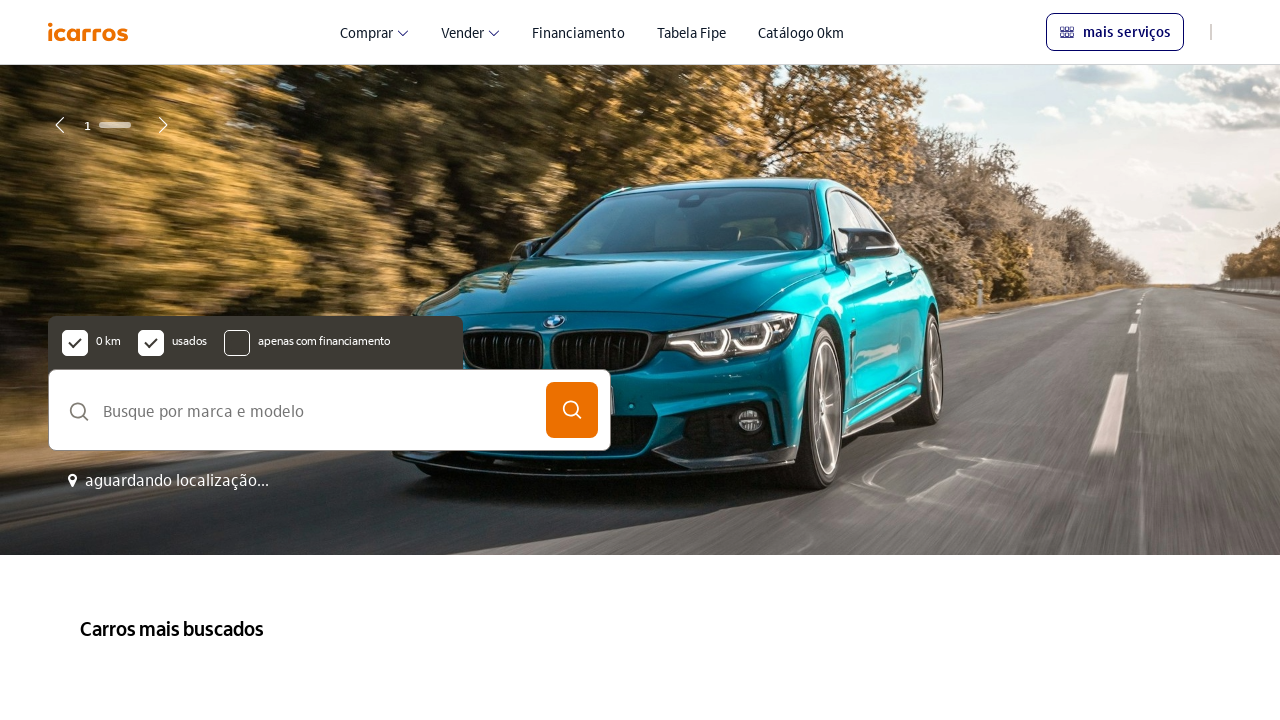

Filled model search field with 'Opala' on //*[@id="modelo"]
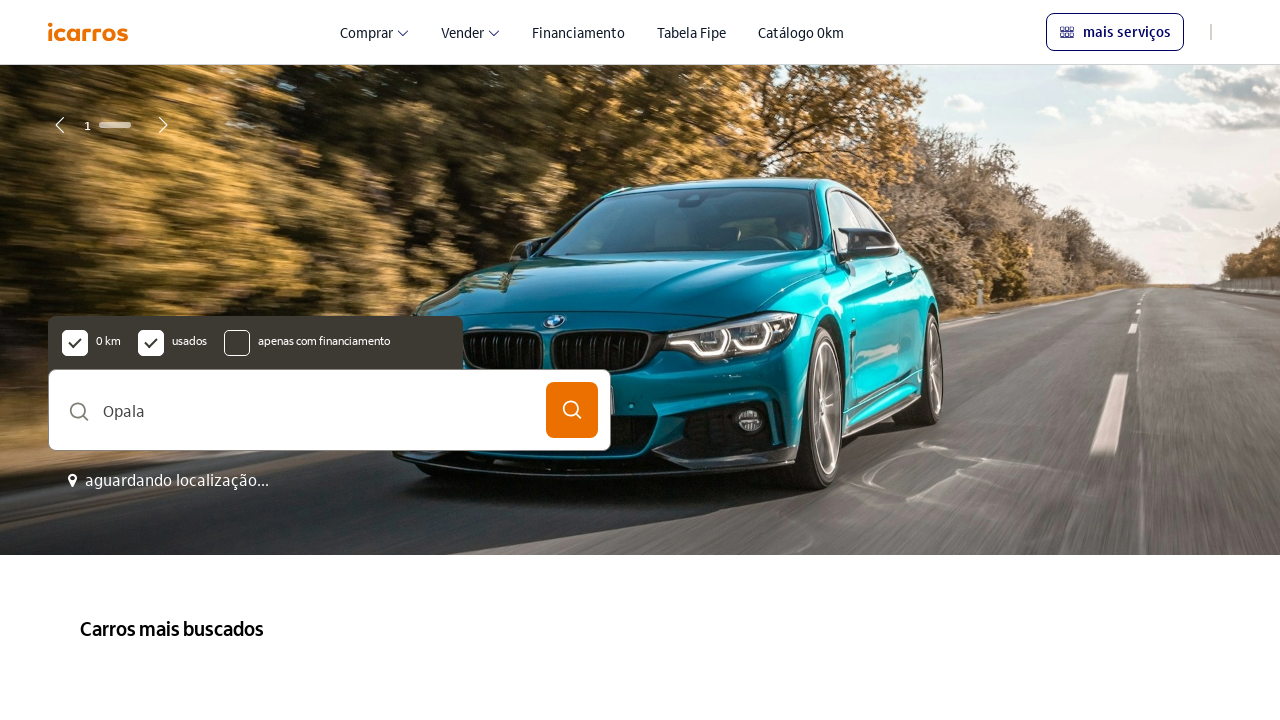

Pressed Enter to submit the search for Opala on //*[@id="modelo"]
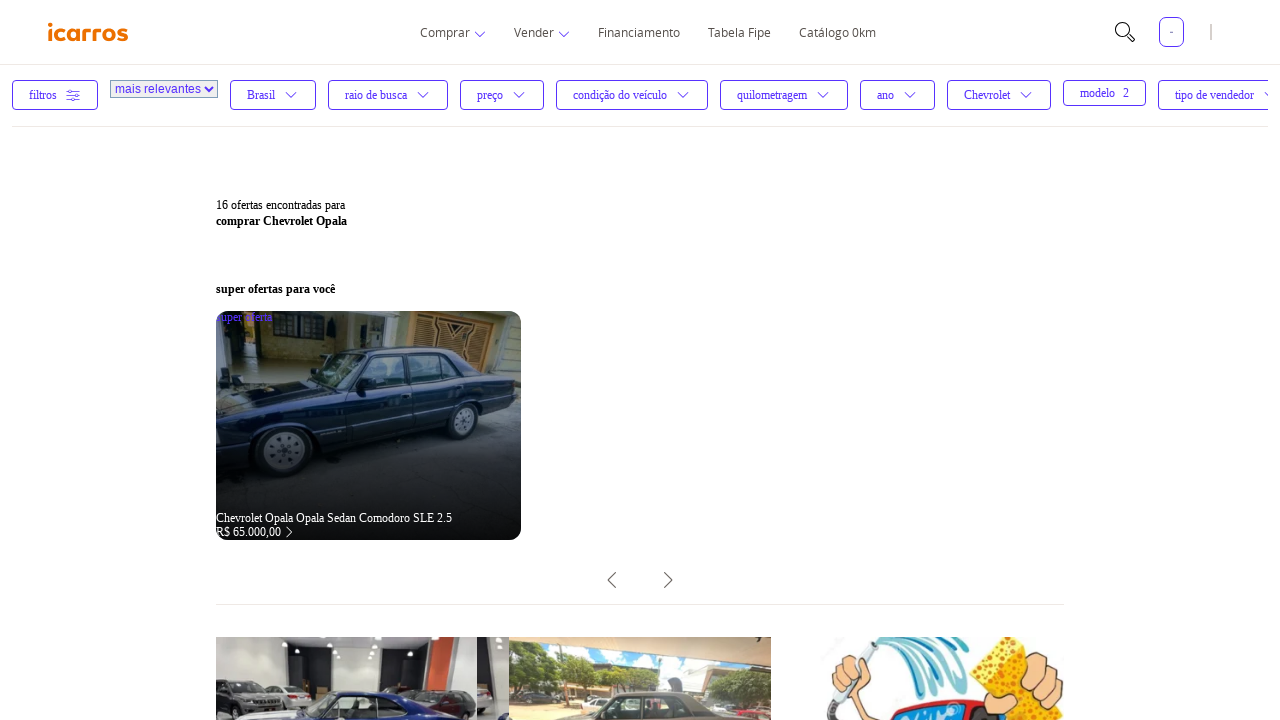

Search results loaded successfully
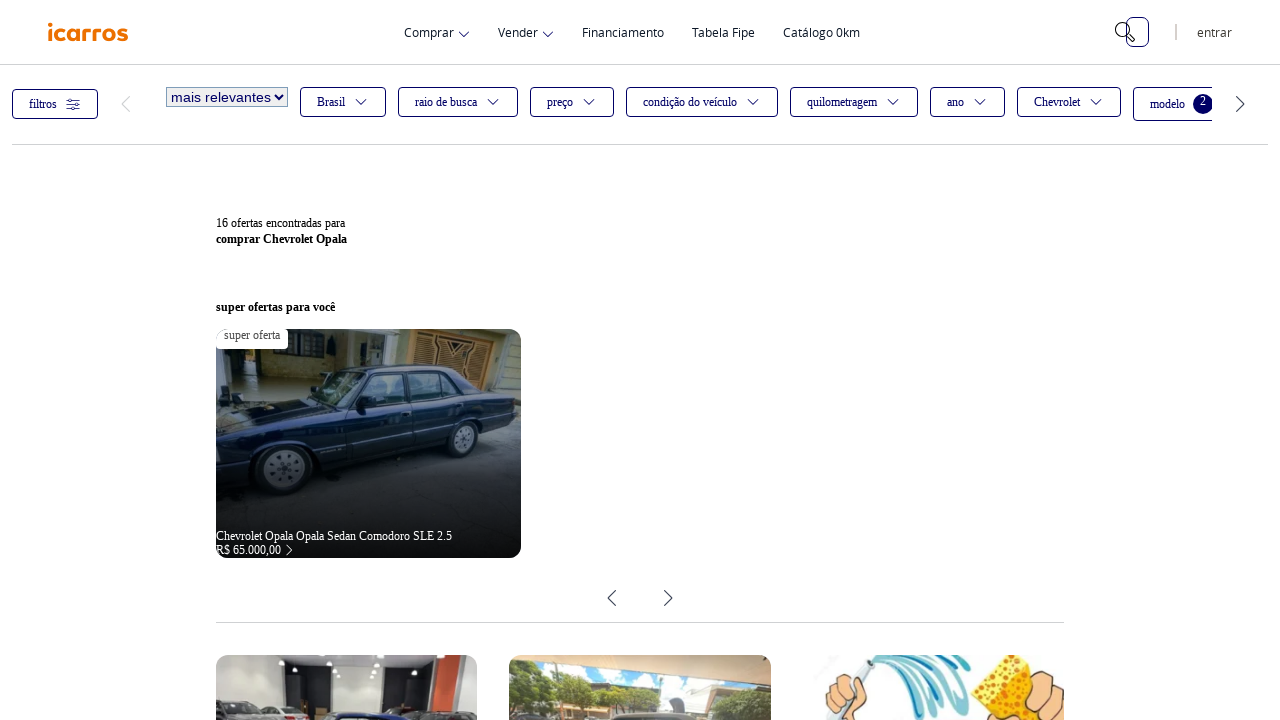

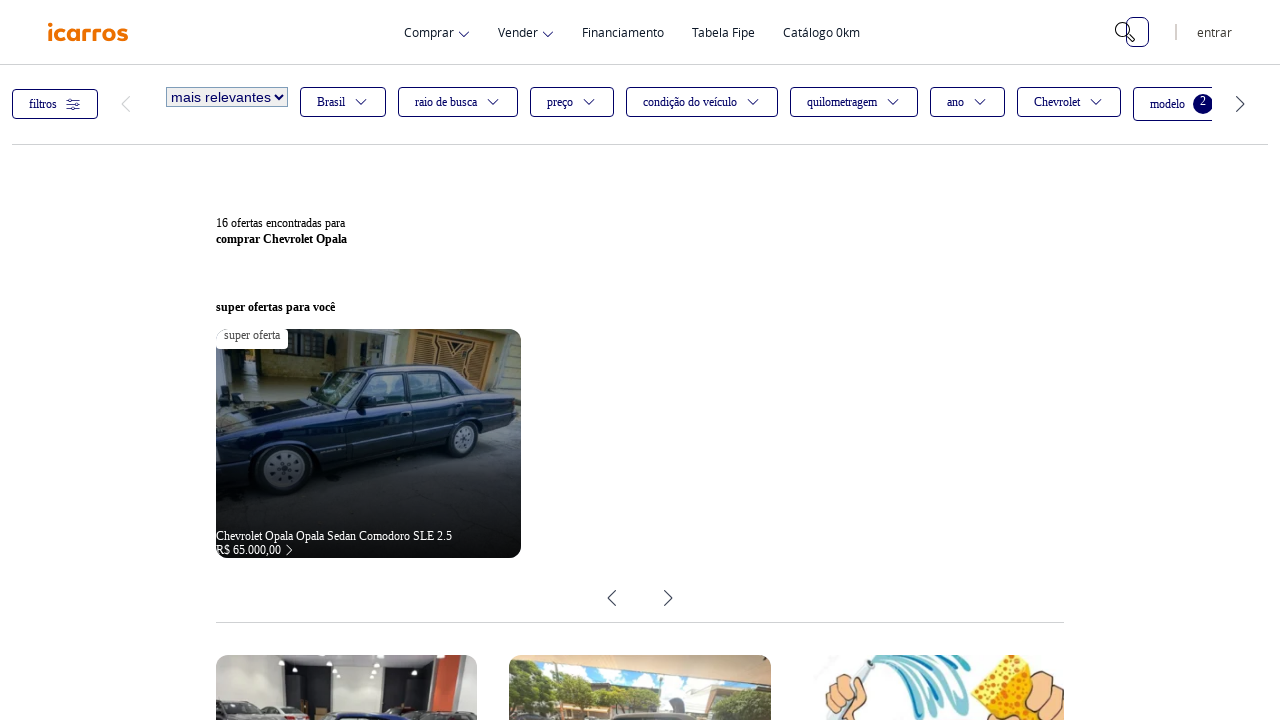